Navigates to NuGet website and performs keyboard input actions typing various characters

Starting URL: https://nuget.org

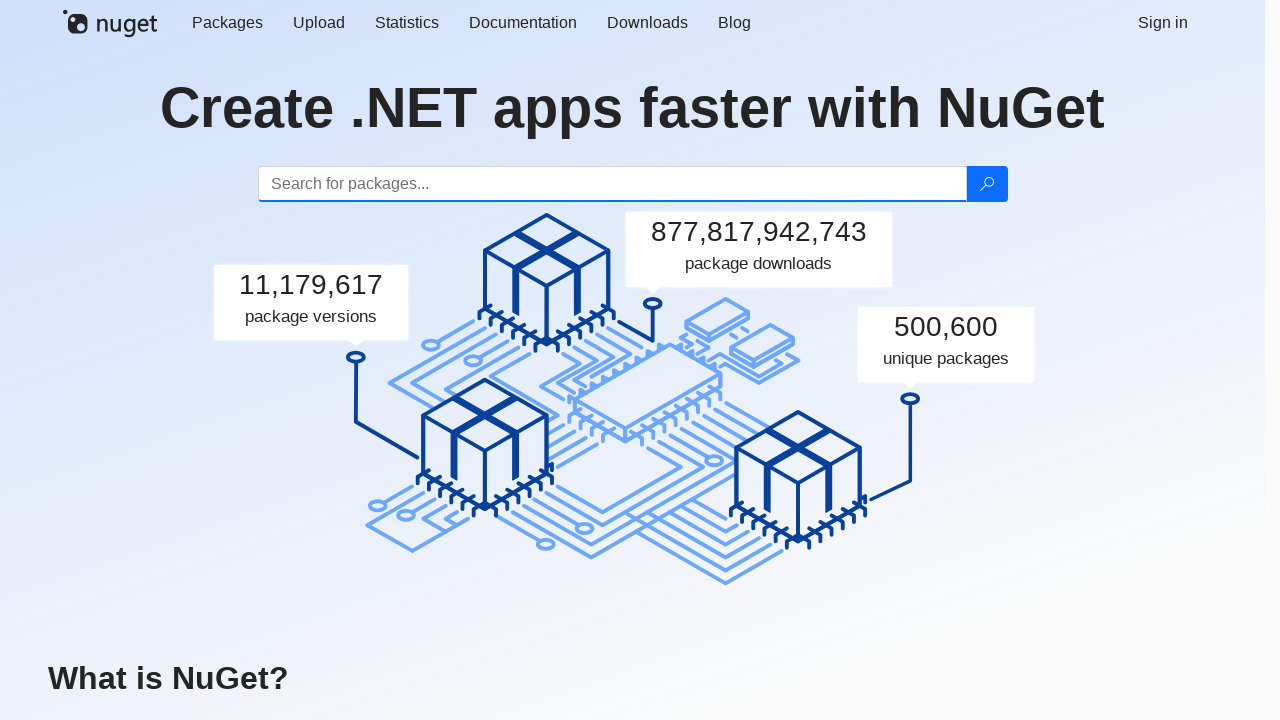

Navigated to NuGet website and waited for network idle state
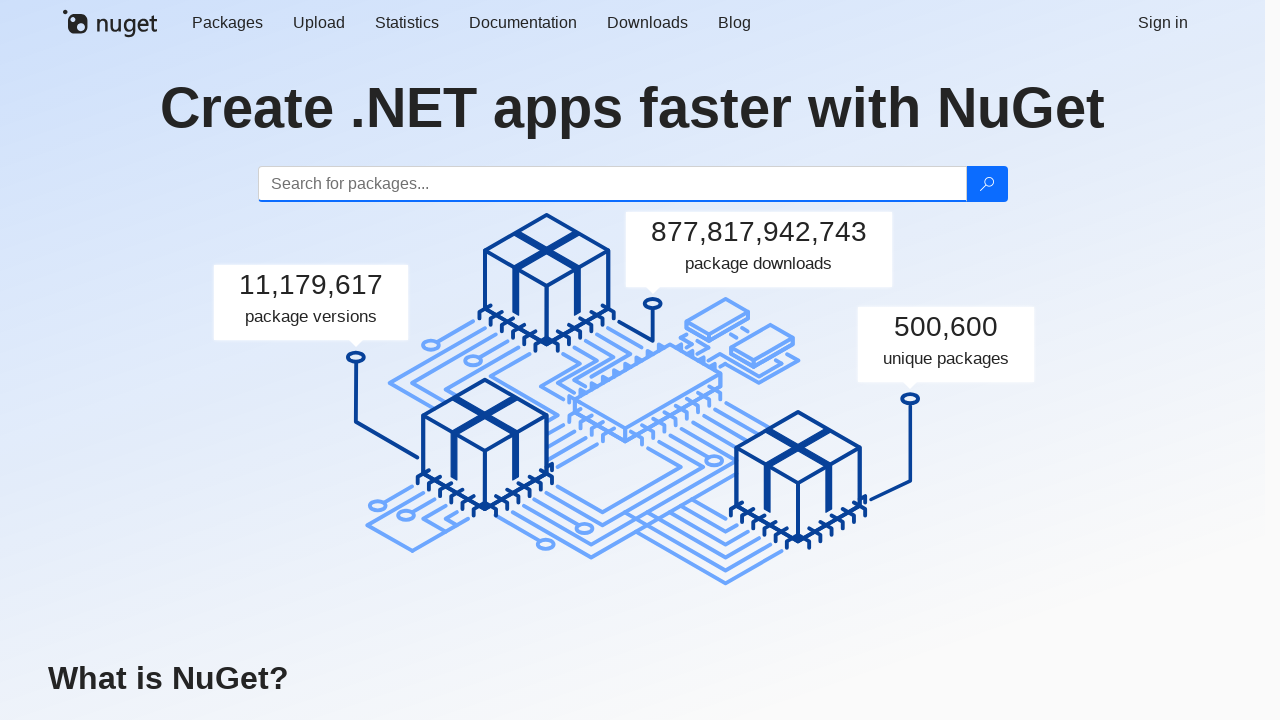

Typed 'abc' using keyboard
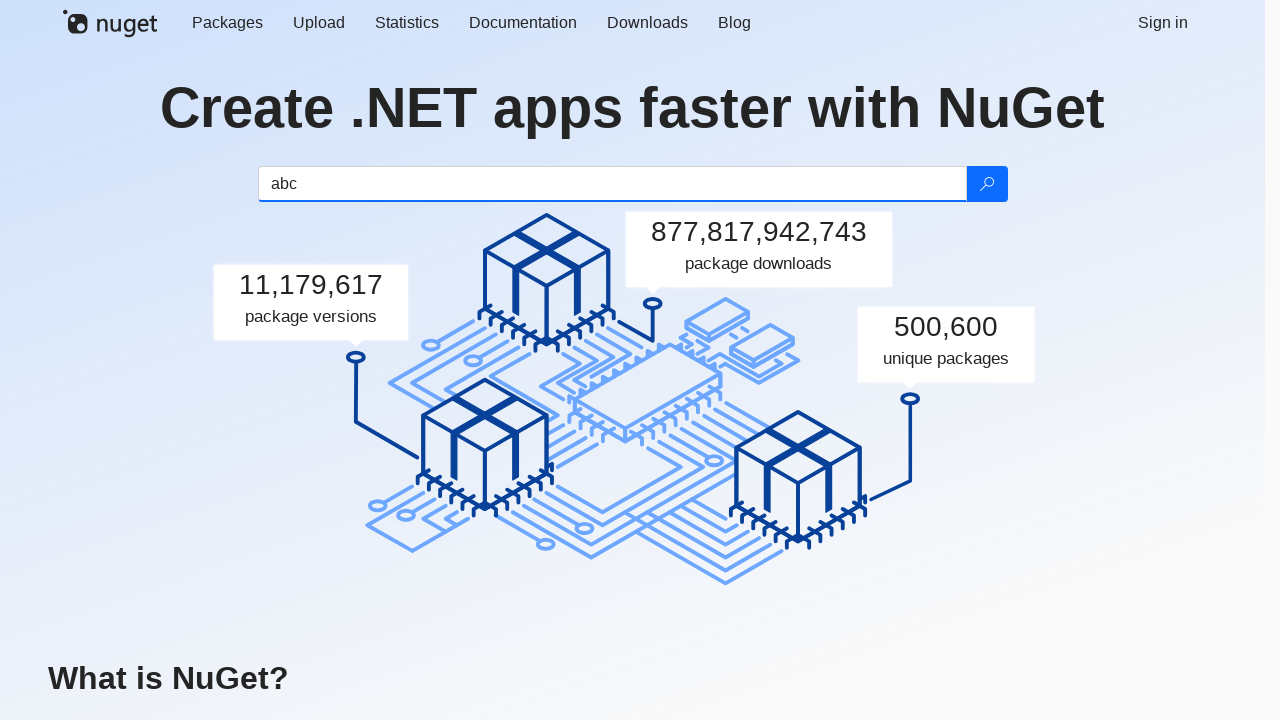

Typed 'Hi,' using keyboard
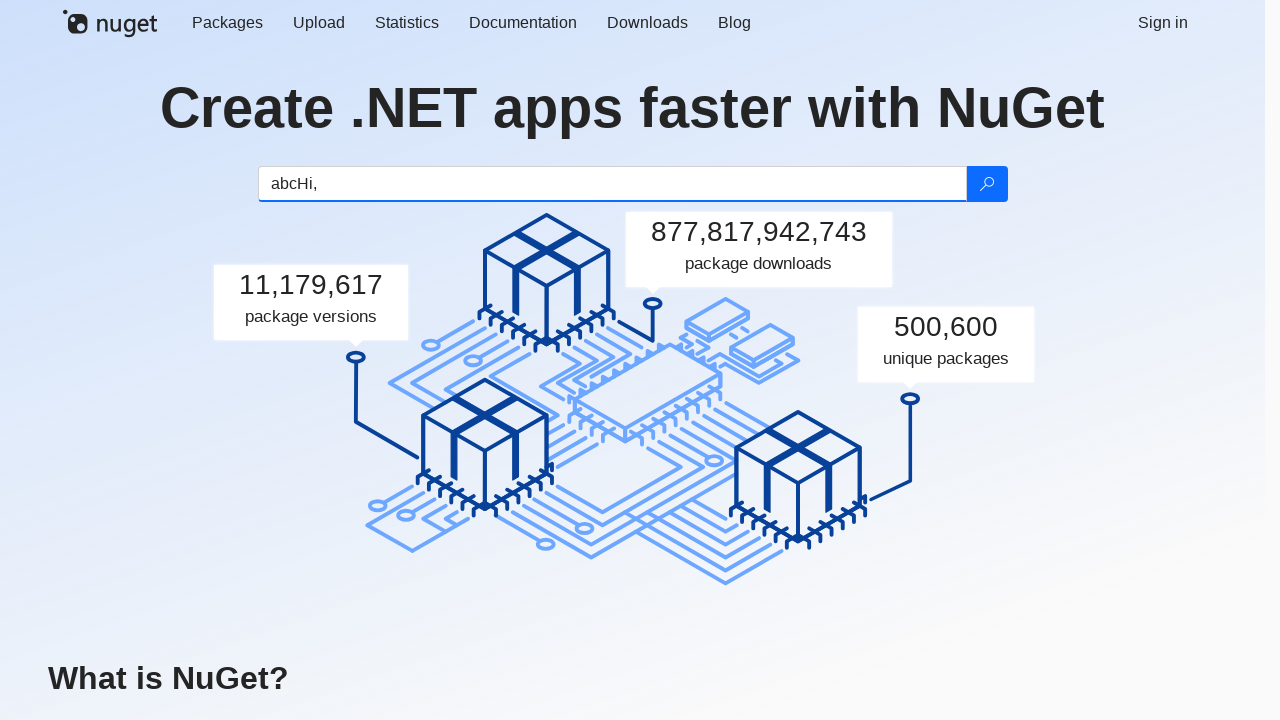

Waited 1000ms
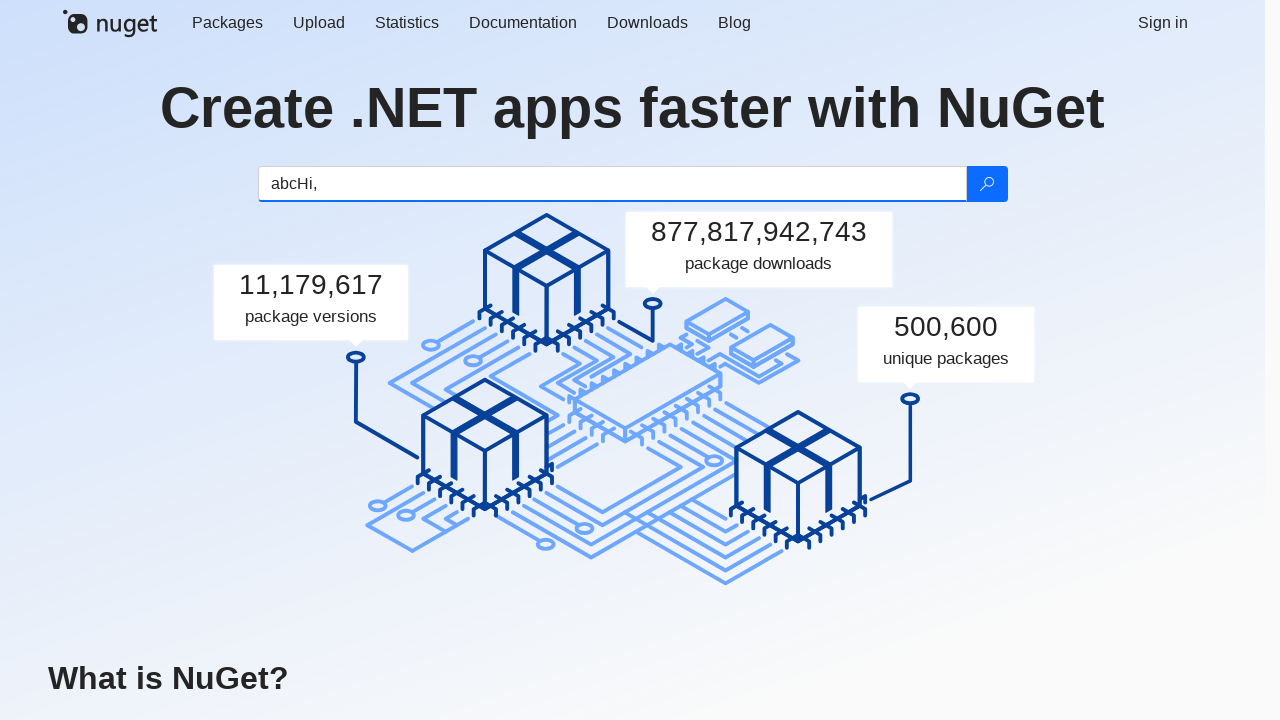

Typed 'World' using keyboard
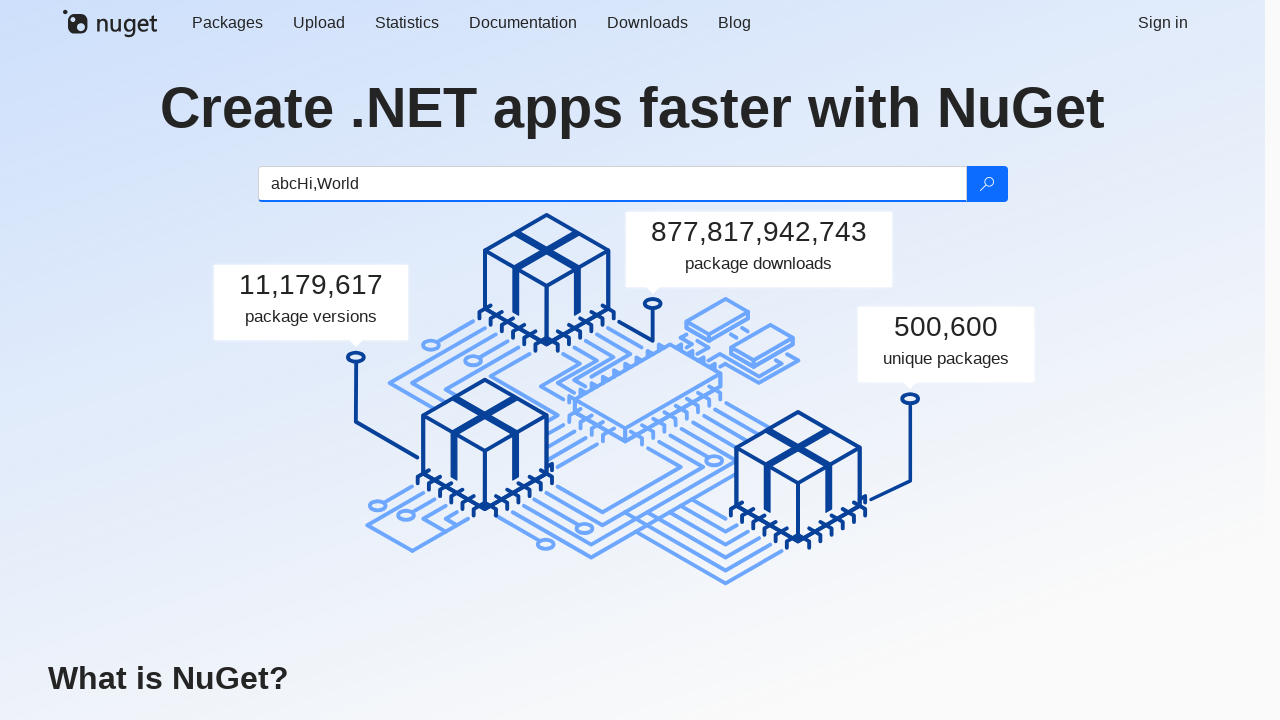

Waited 1000ms
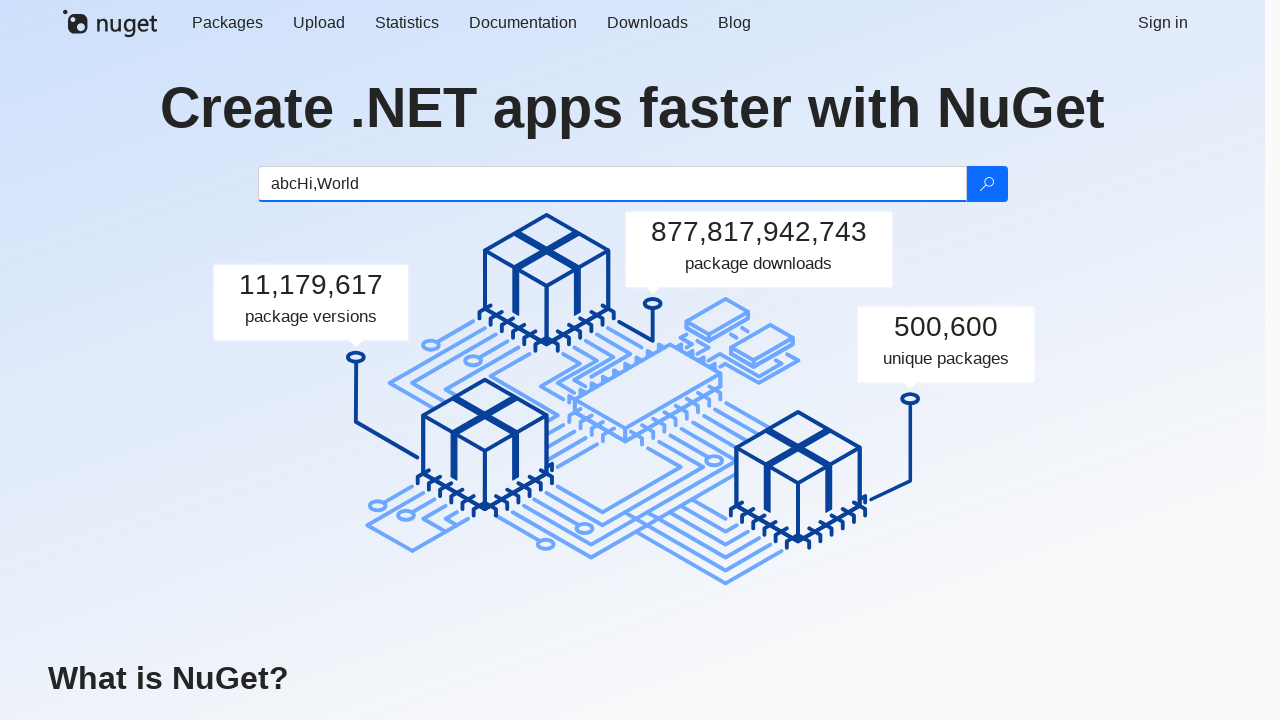

Typed '!' using keyboard
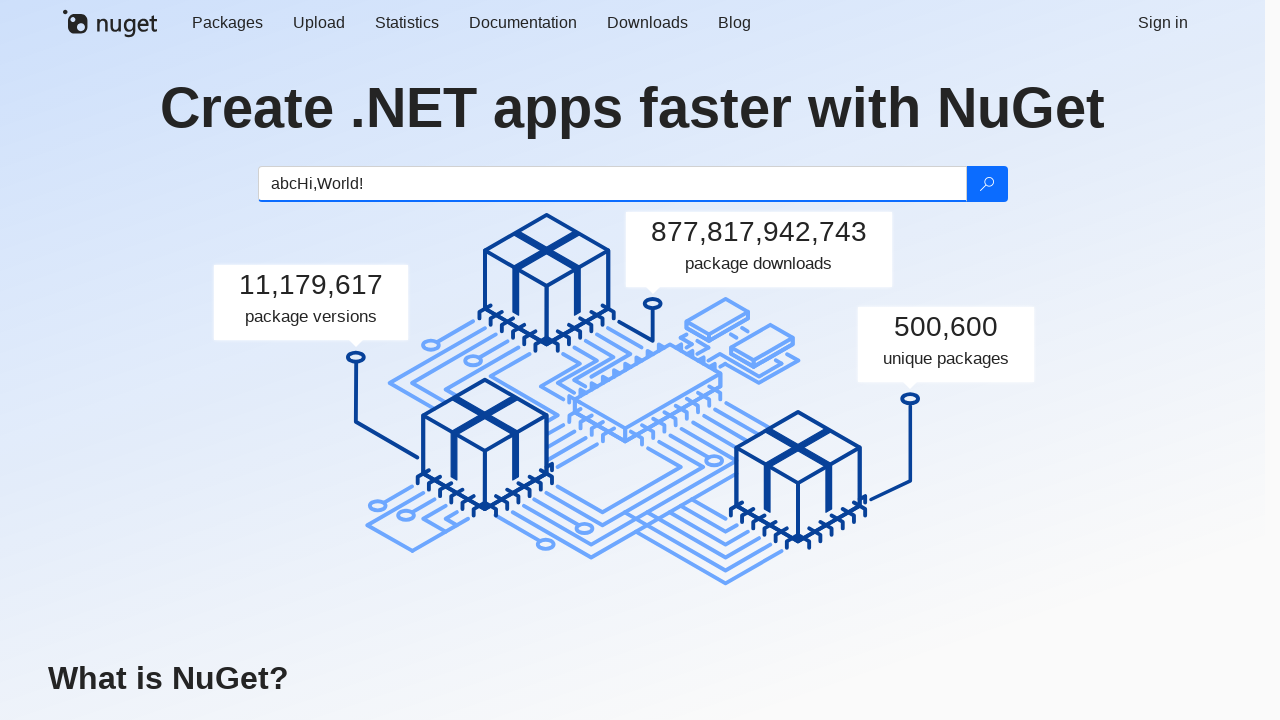

Waited 1000ms
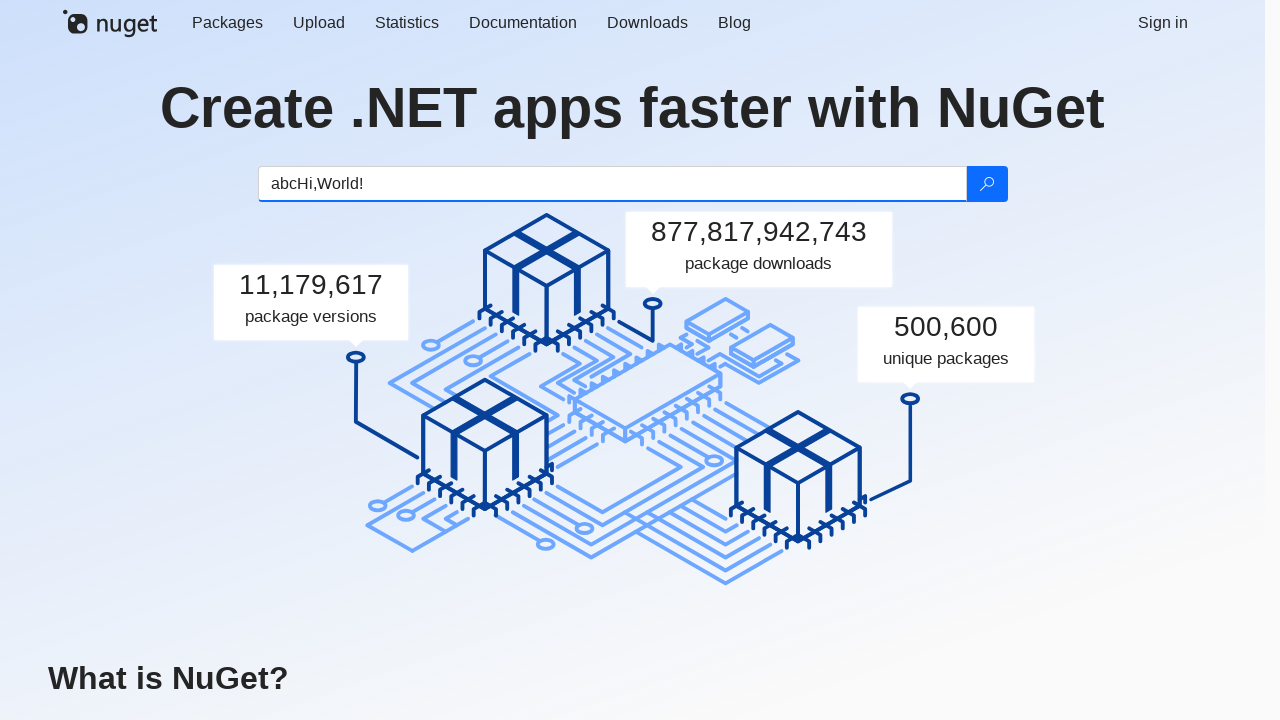

Typed 'qwe' using keyboard
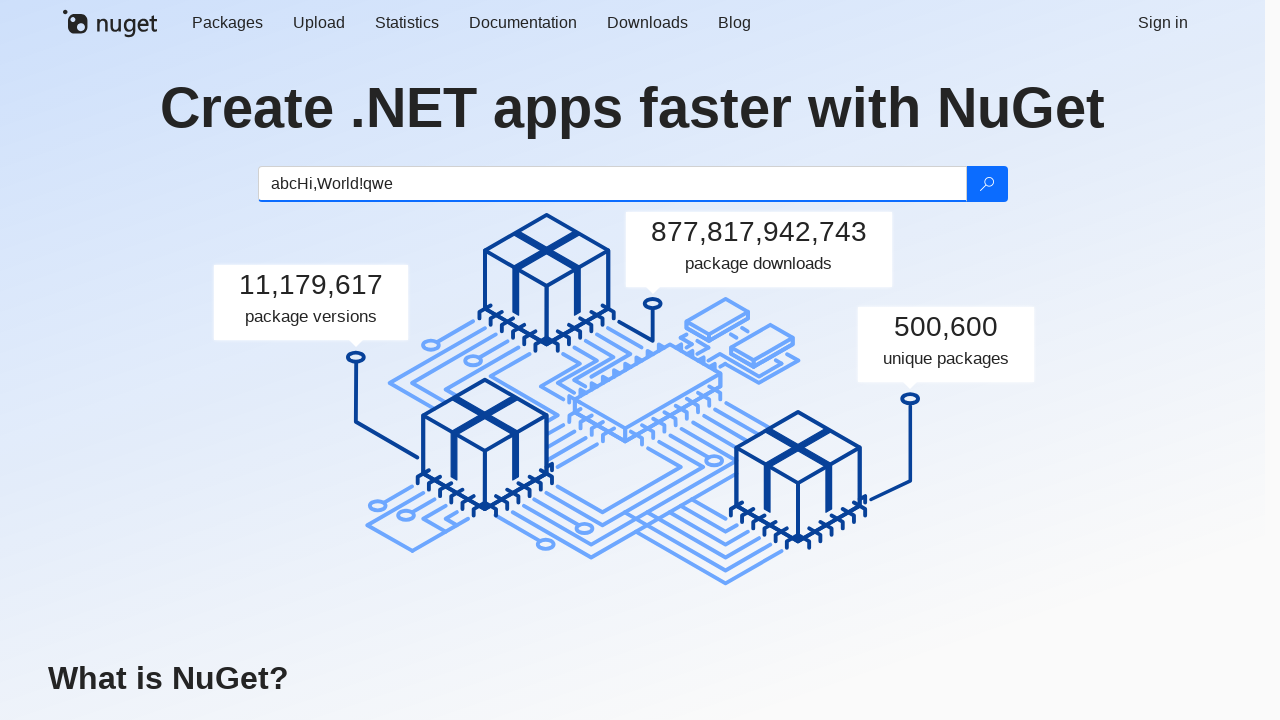

Waited 1000ms
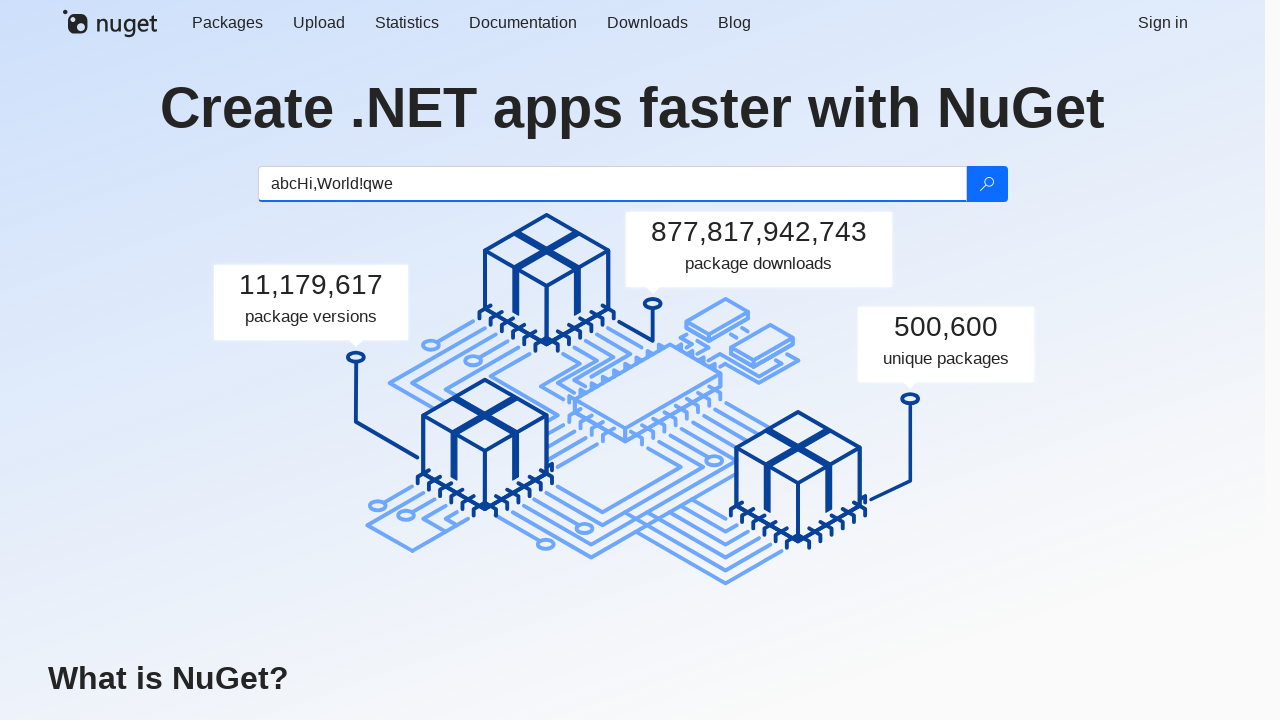

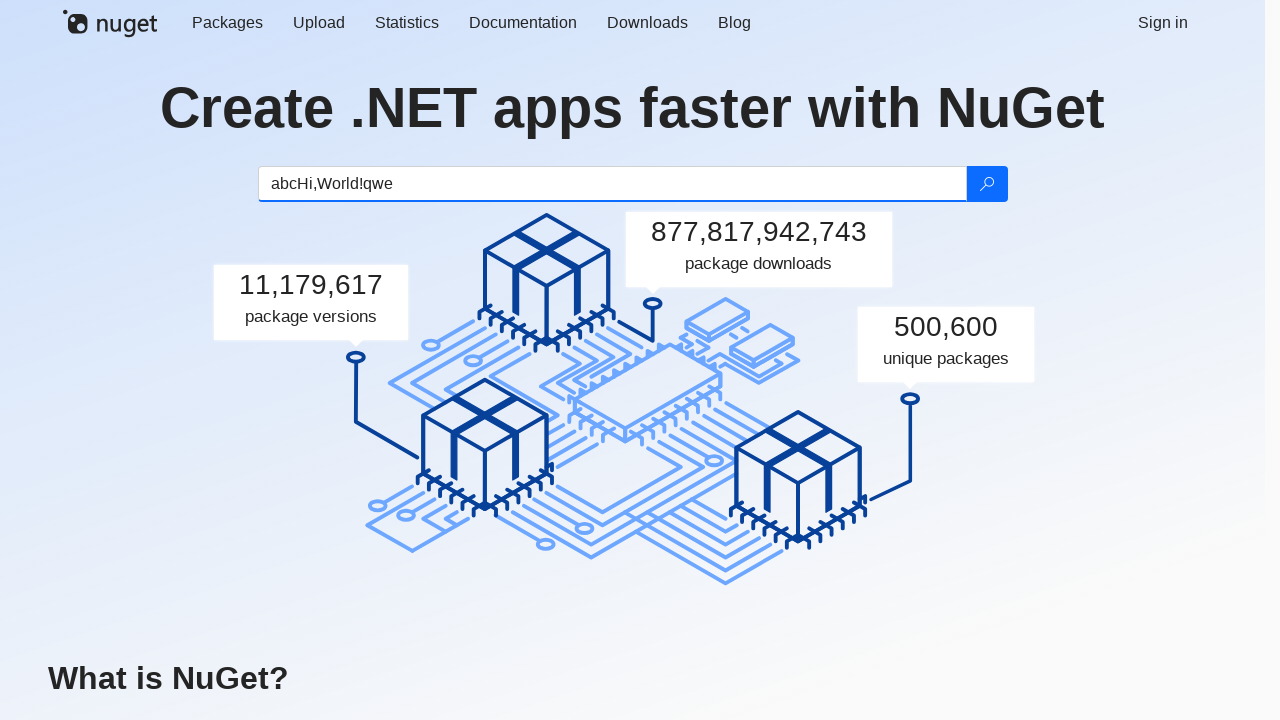